Tests basic element interaction on a demo page by finding elements using various locators, filling text fields, and clicking buttons

Starting URL: https://testeroprogramowania.github.io/selenium/basics.html

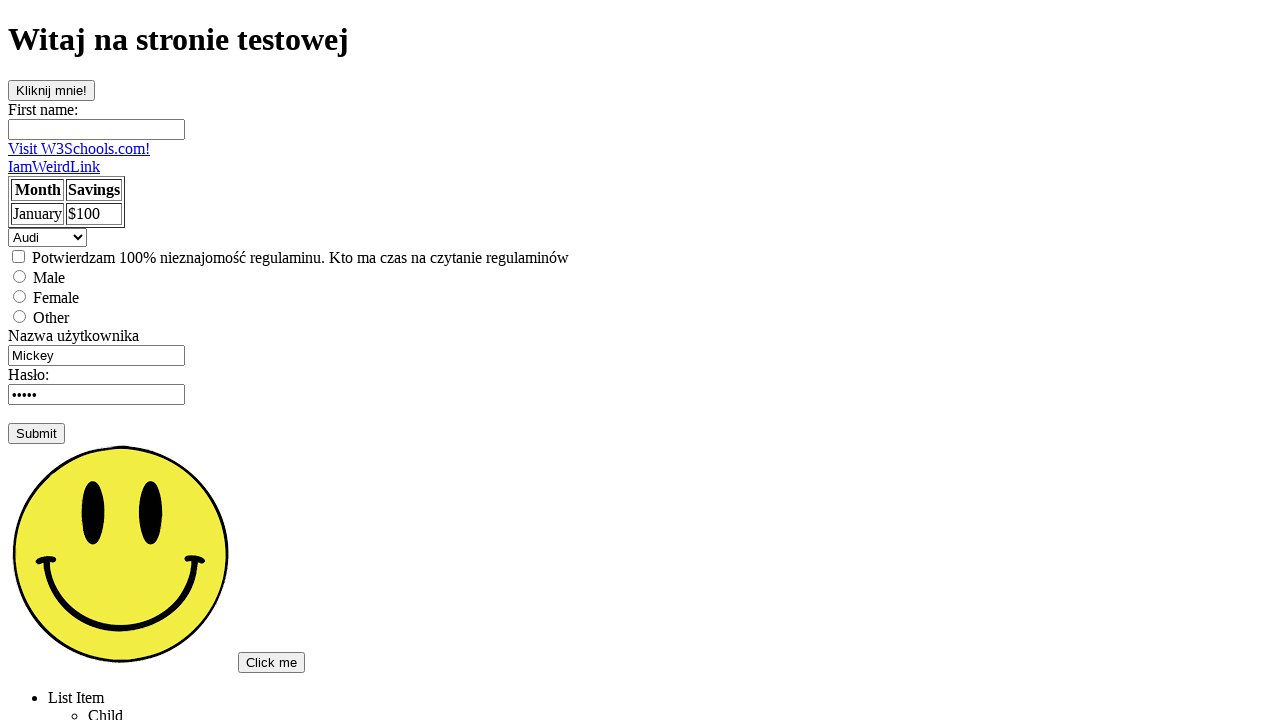

Filled fname input field with 'Blablabla' on input[name='fname']
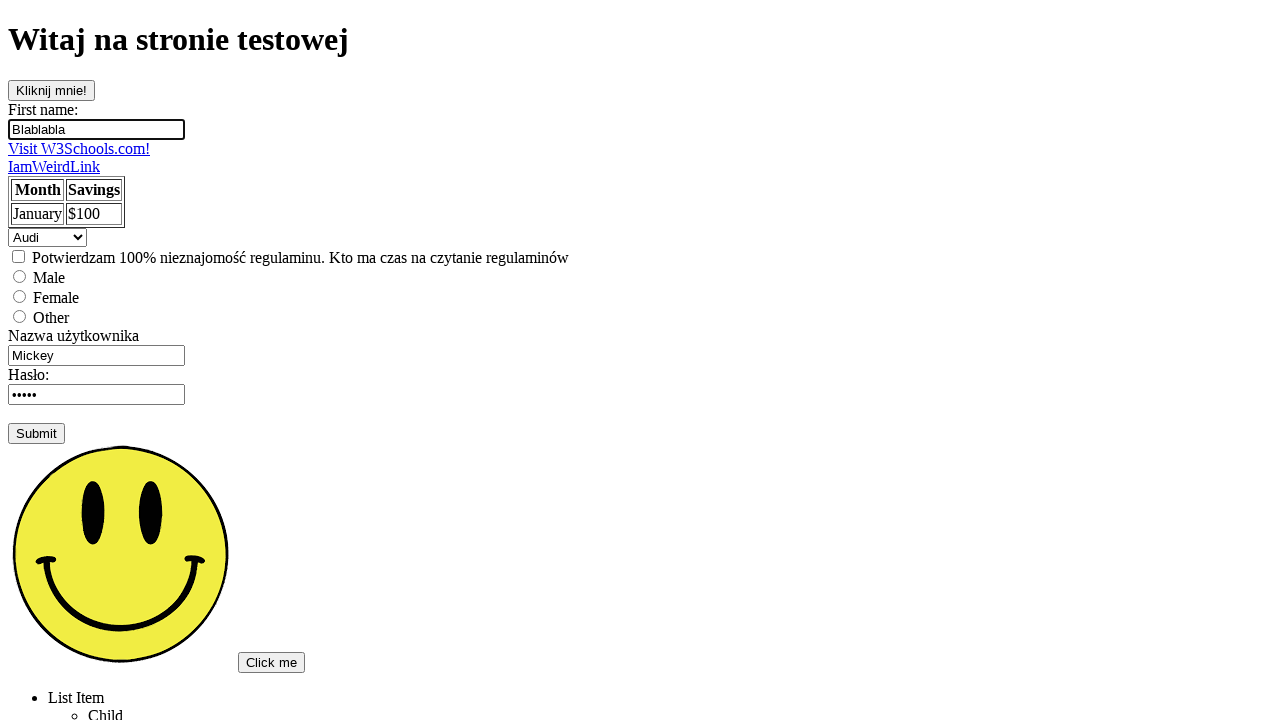

Cleared fname input field on input[name='fname']
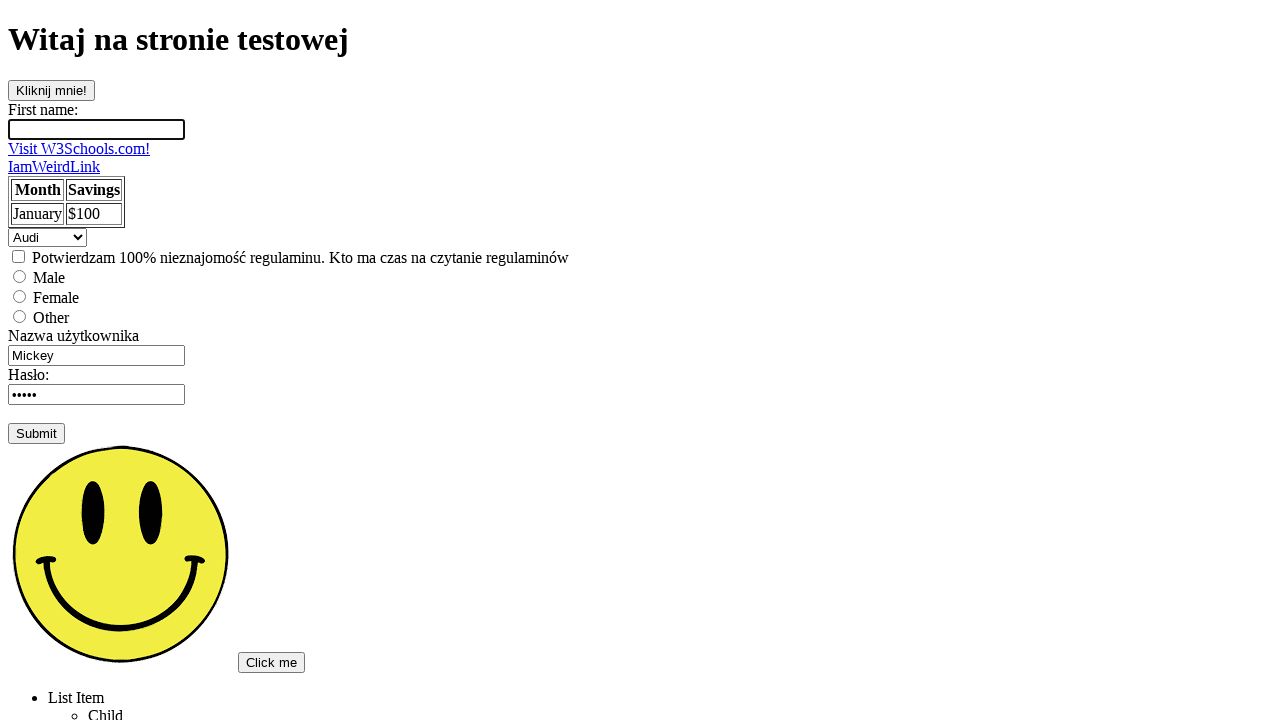

Filled first input element with 'Zmiana' on input >> nth=0
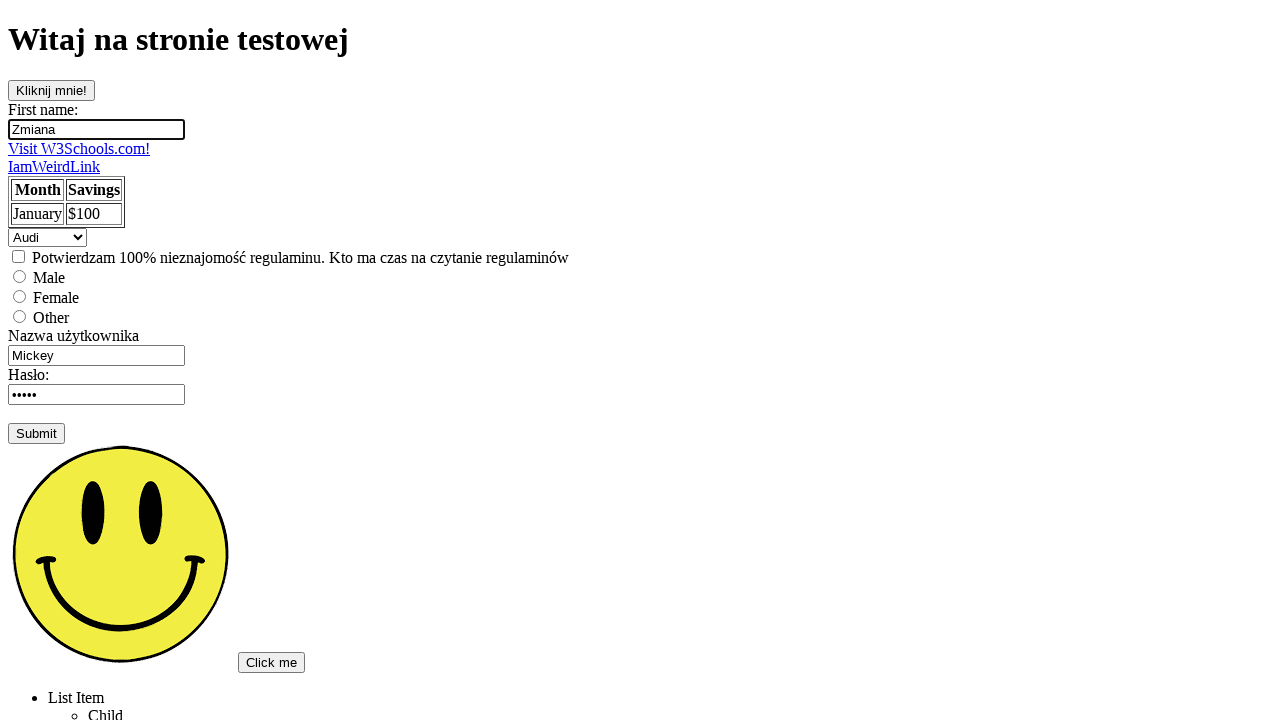

Clicked button with id 'clickOnMe' at (52, 90) on #clickOnMe
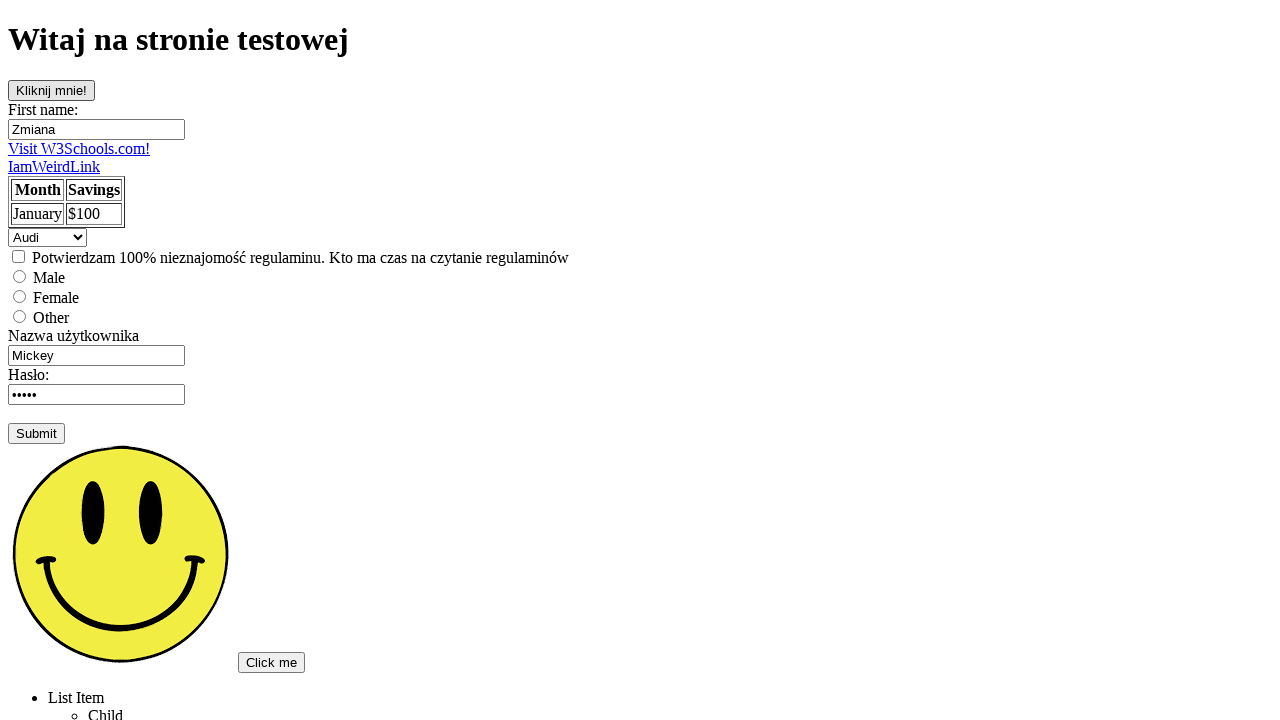

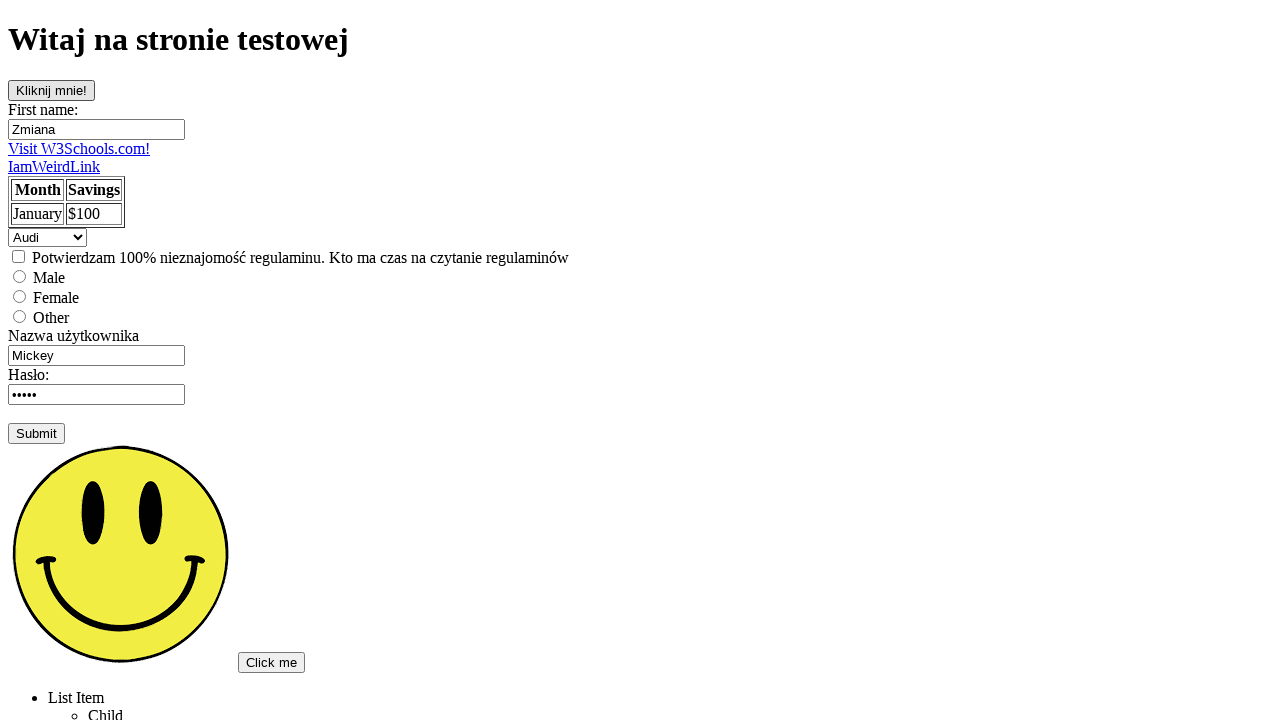